Tests making no changes to a todo and discarding edit by pressing Escape

Starting URL: https://todomvc.com/examples/typescript-angular/#/

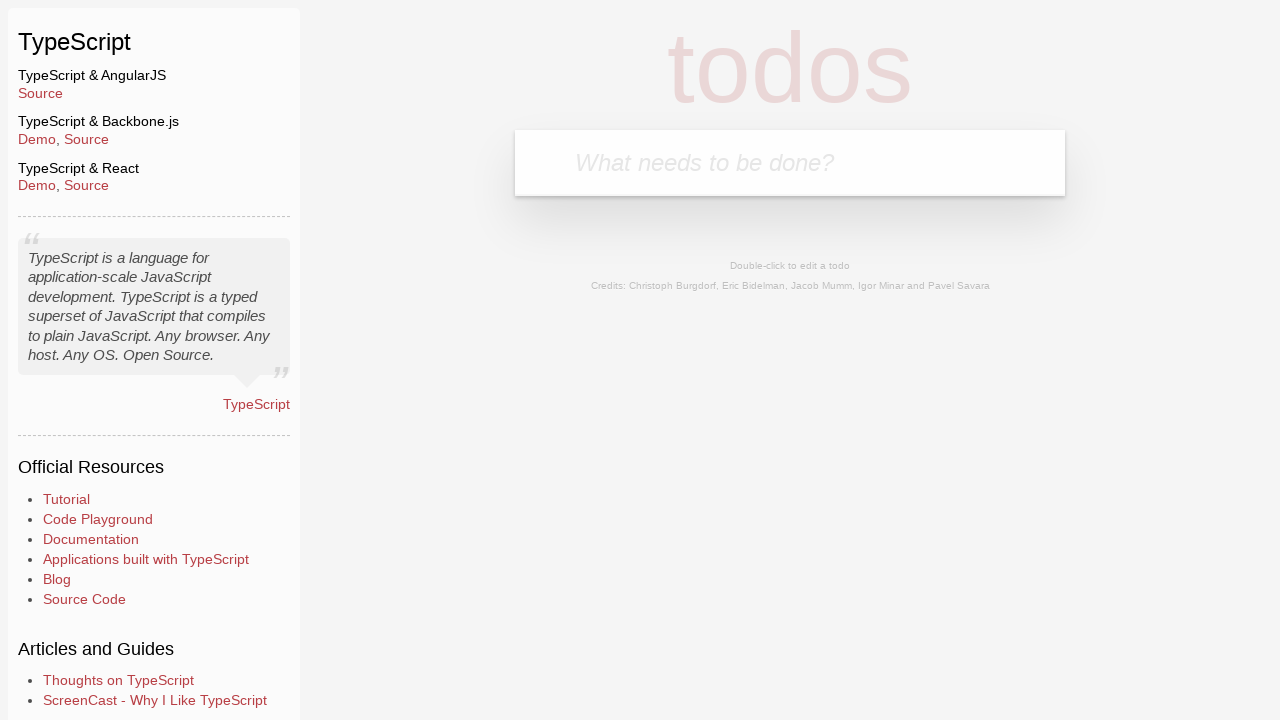

Filled new todo input with 'Lorem' on .new-todo
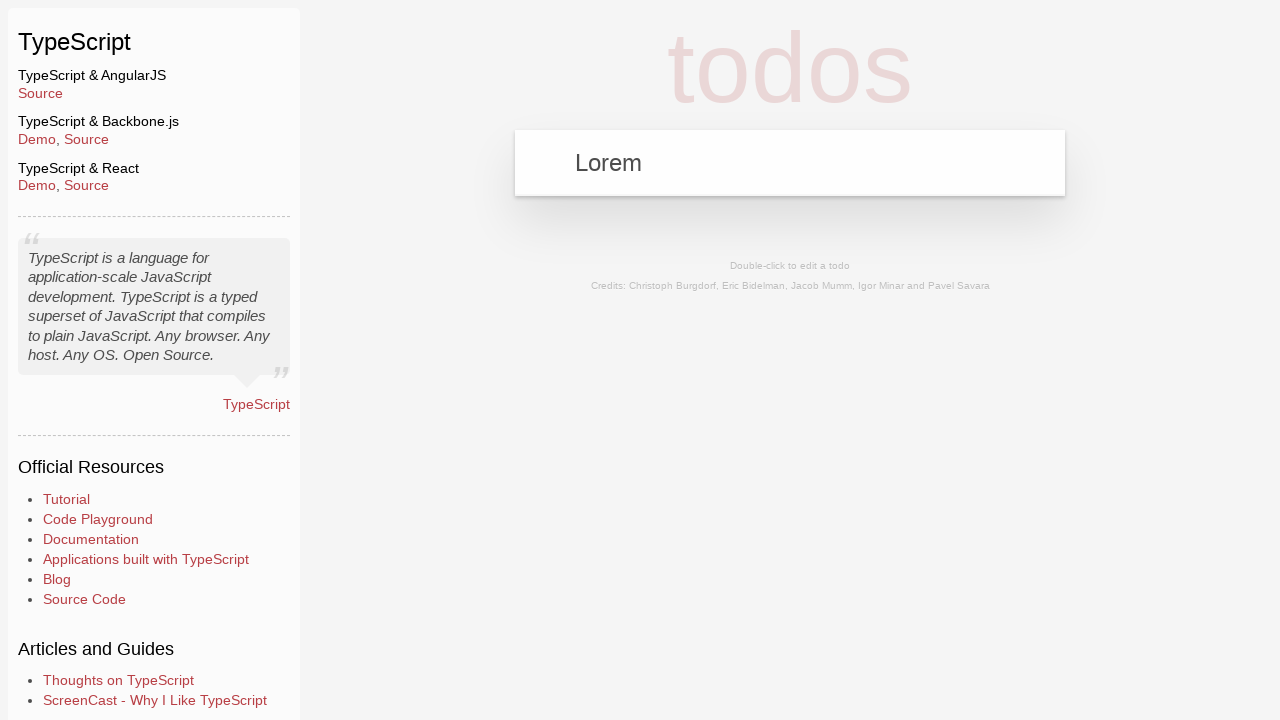

Pressed Enter to add the todo on .new-todo
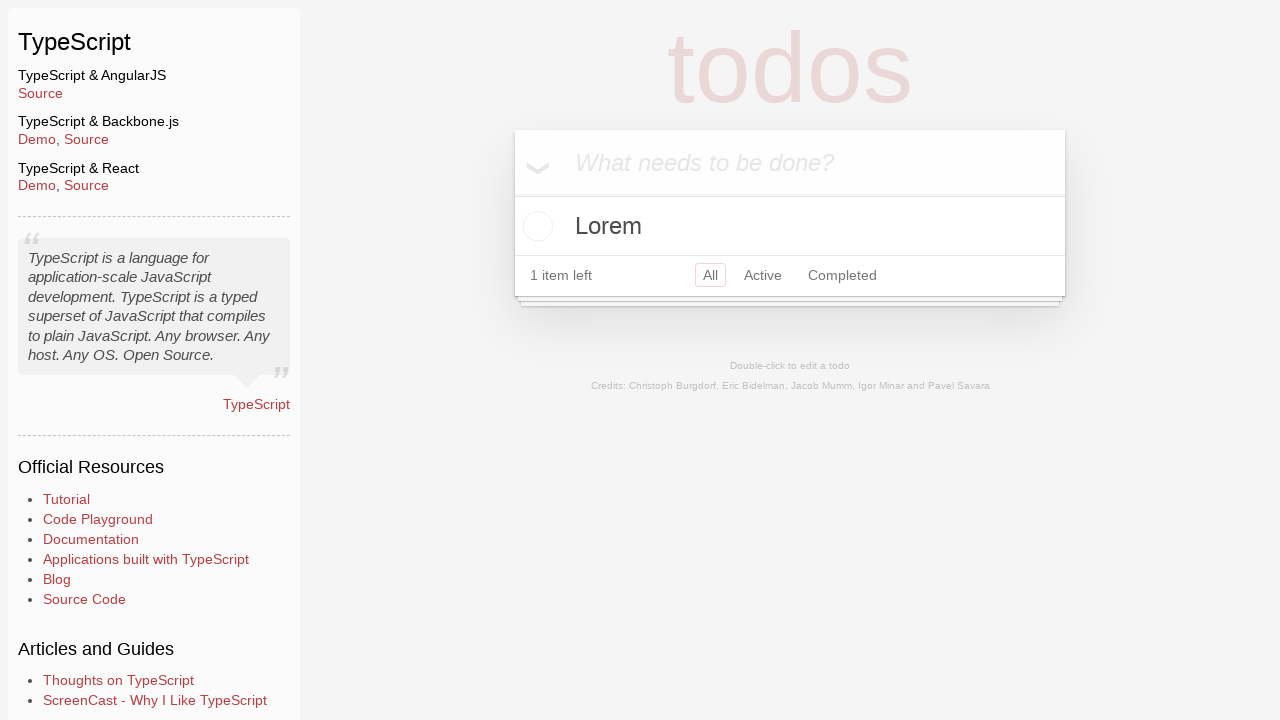

Double-clicked on todo to enter edit mode at (790, 226) on text=Lorem
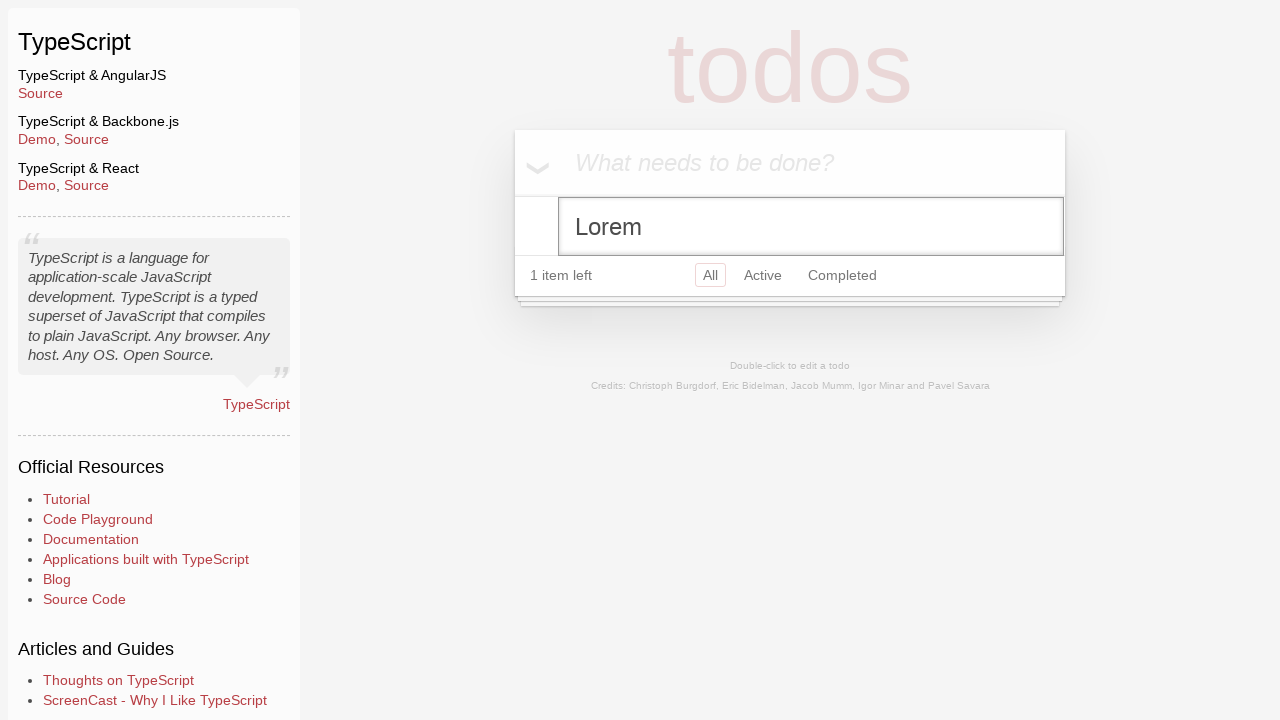

Filled edit field with 'Lorem' (no changes) on .edit
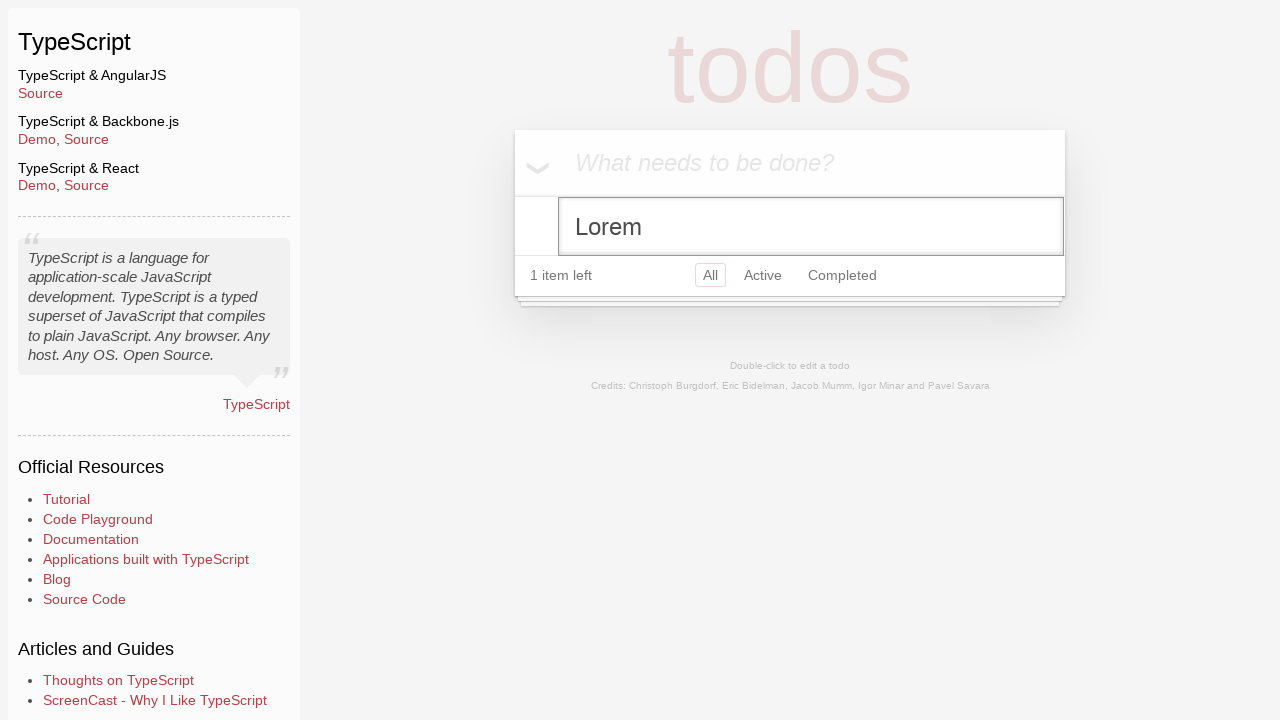

Pressed Escape to discard edit on .edit
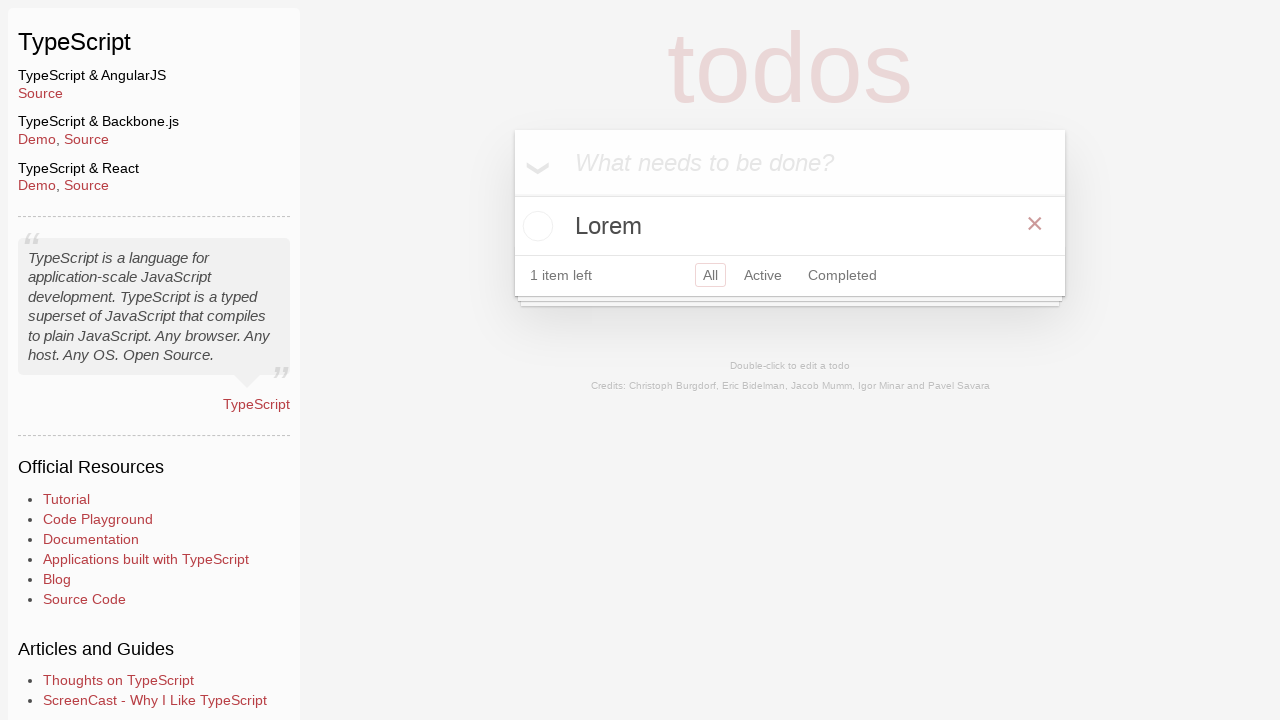

Verified original todo text 'Lorem' is still visible
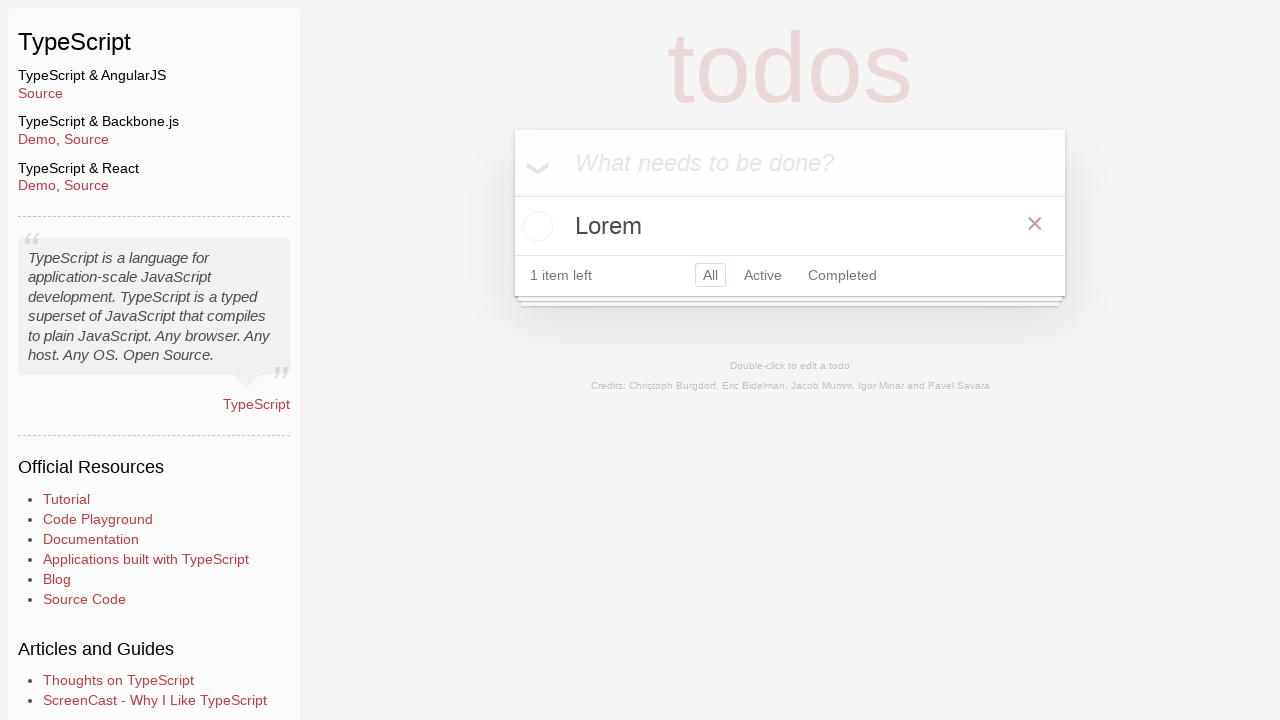

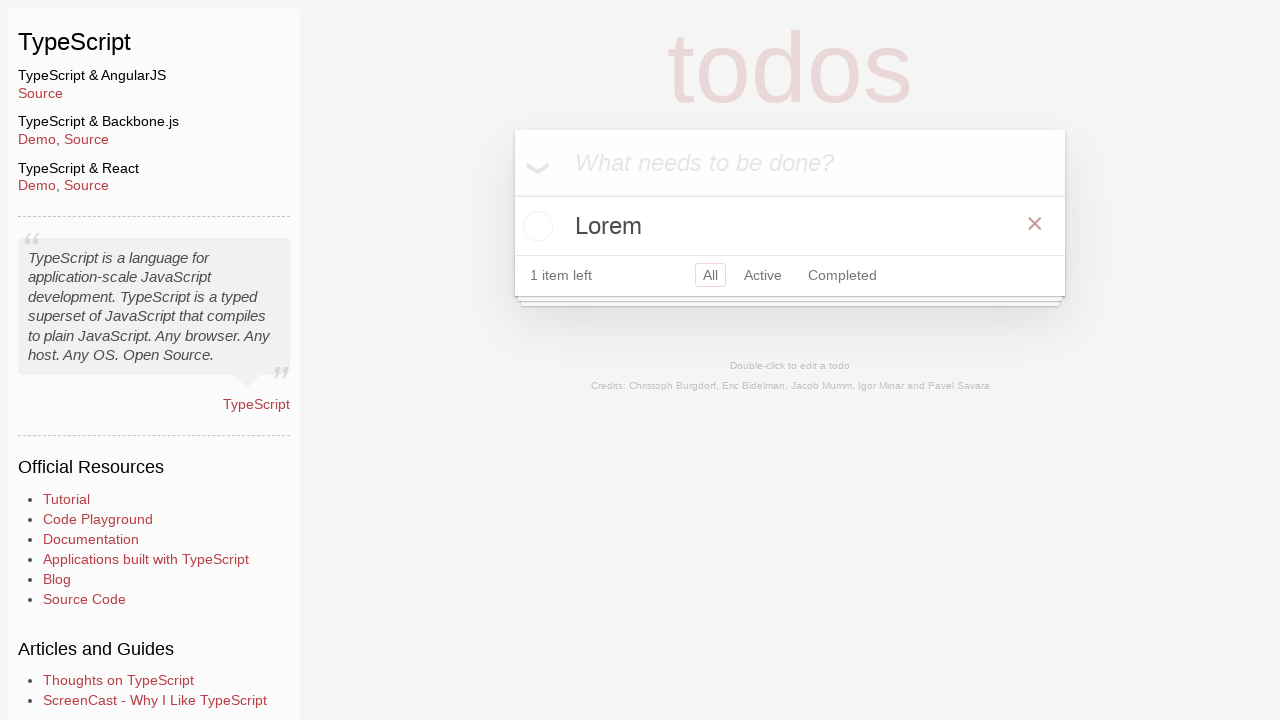